Tests waiting for images to load by monitoring a status text that changes to "Done!" when loading completes

Starting URL: https://bonigarcia.dev/selenium-webdriver-java/loading-images.html

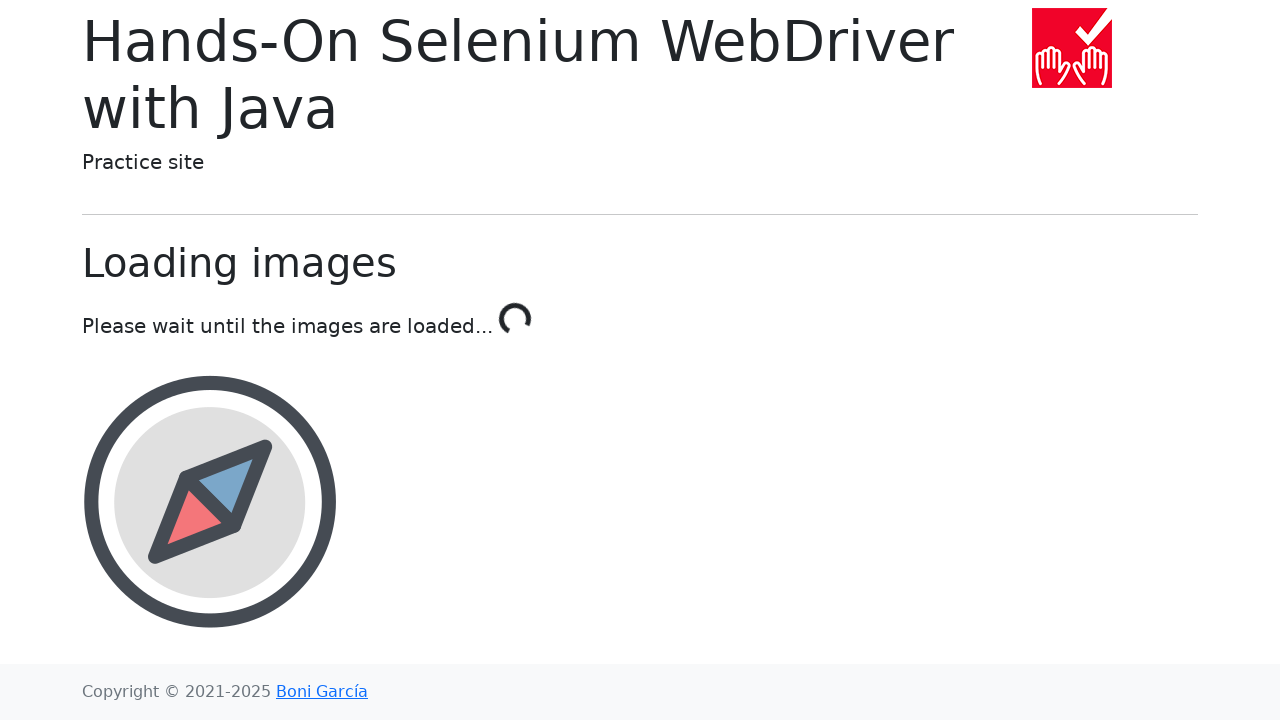

Waited for loading status text to change to 'Done!' indicating images have finished loading
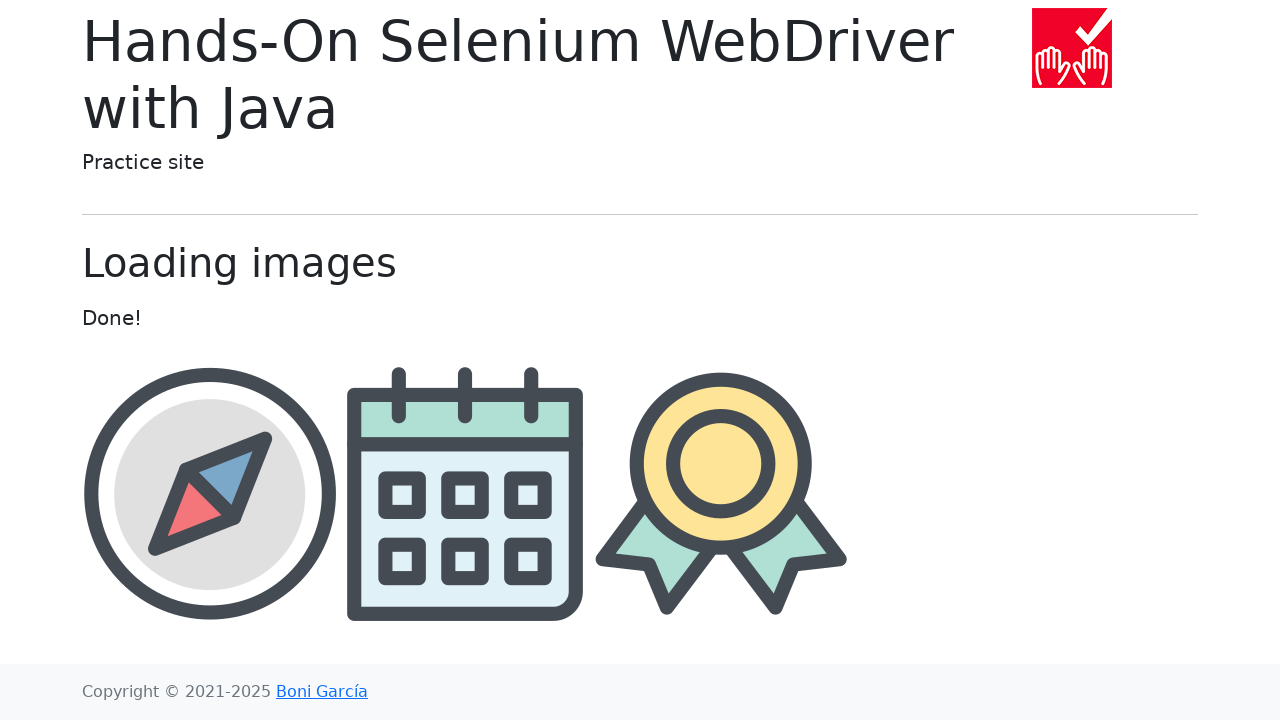

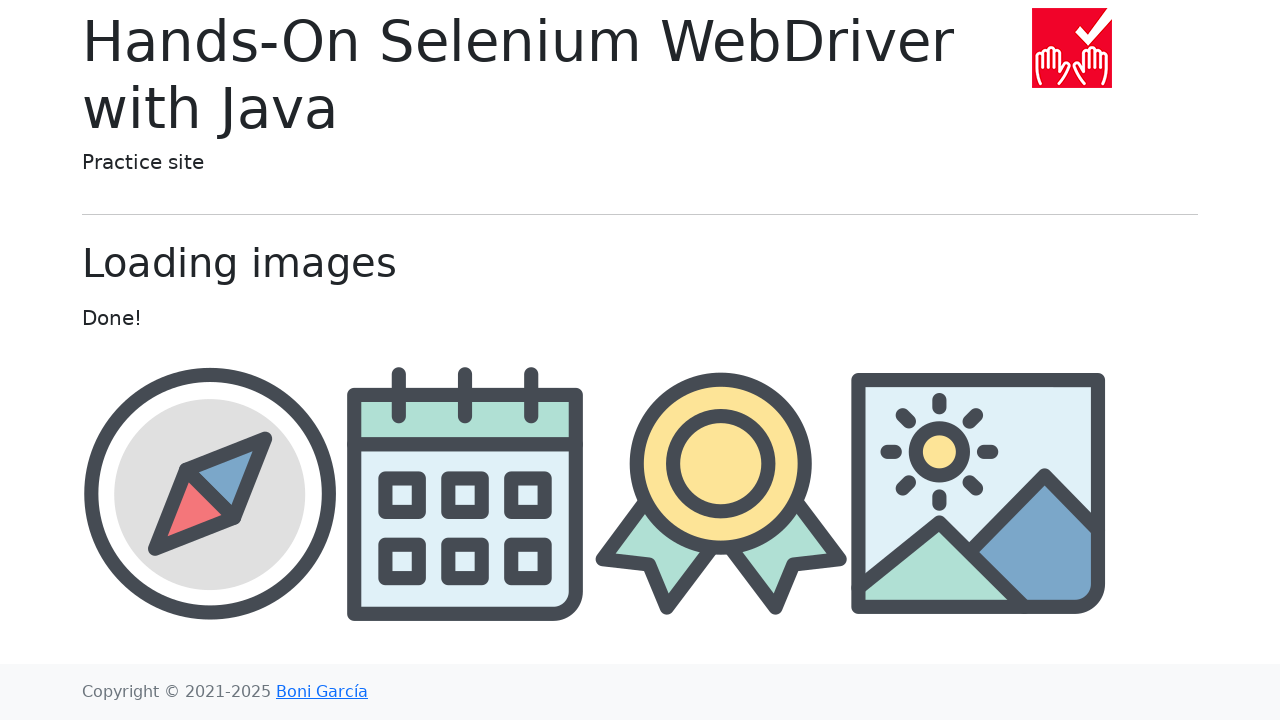